Tests JavaScript confirm dialog by clicking a button, dismissing the confirm dialog, and verifying the cancel result

Starting URL: https://the-internet.herokuapp.com/javascript_alerts

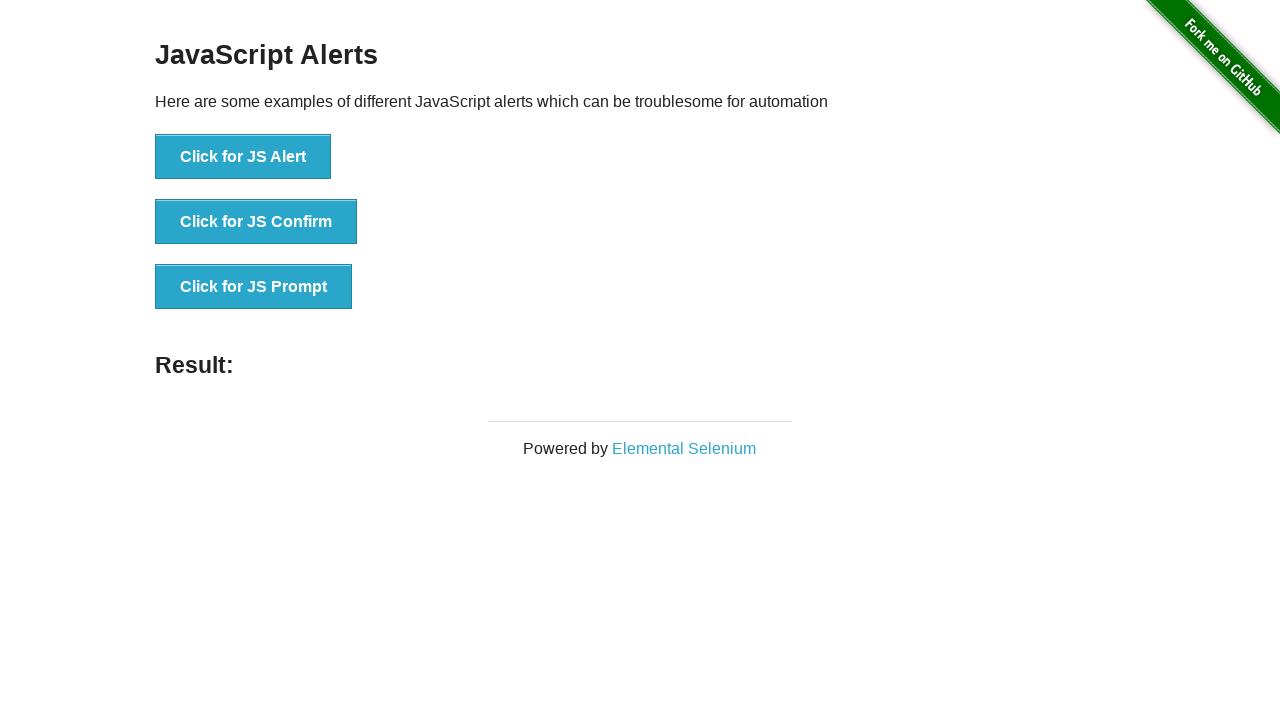

Set up dialog handler to dismiss confirm dialogs
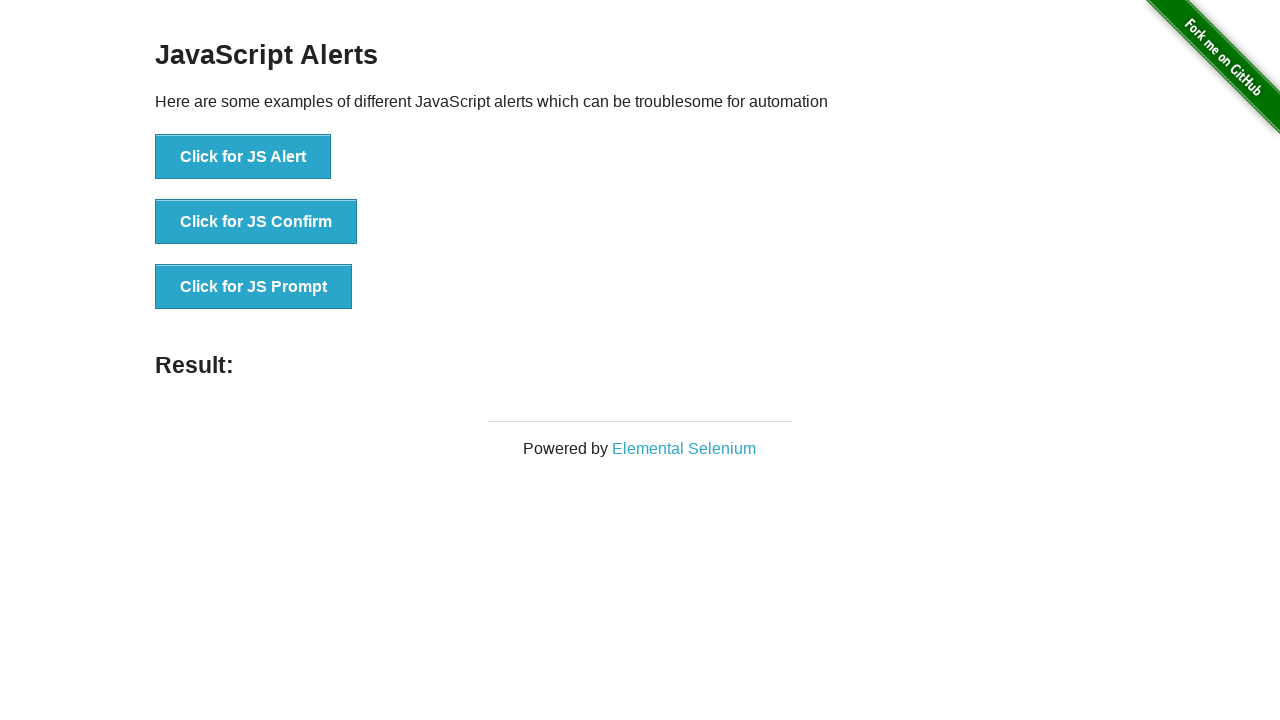

Clicked the JS Confirm button at (256, 222) on role=button[name='Click for JS Confirm']
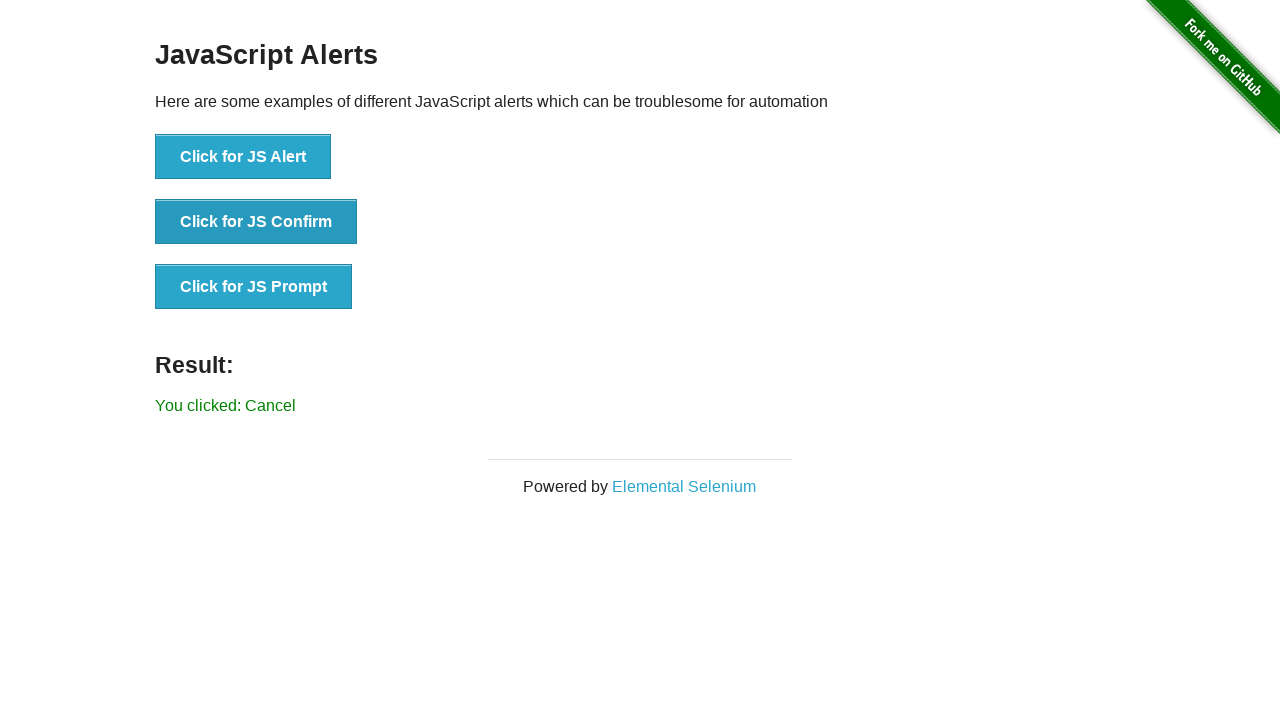

Result message appeared showing Cancel was clicked
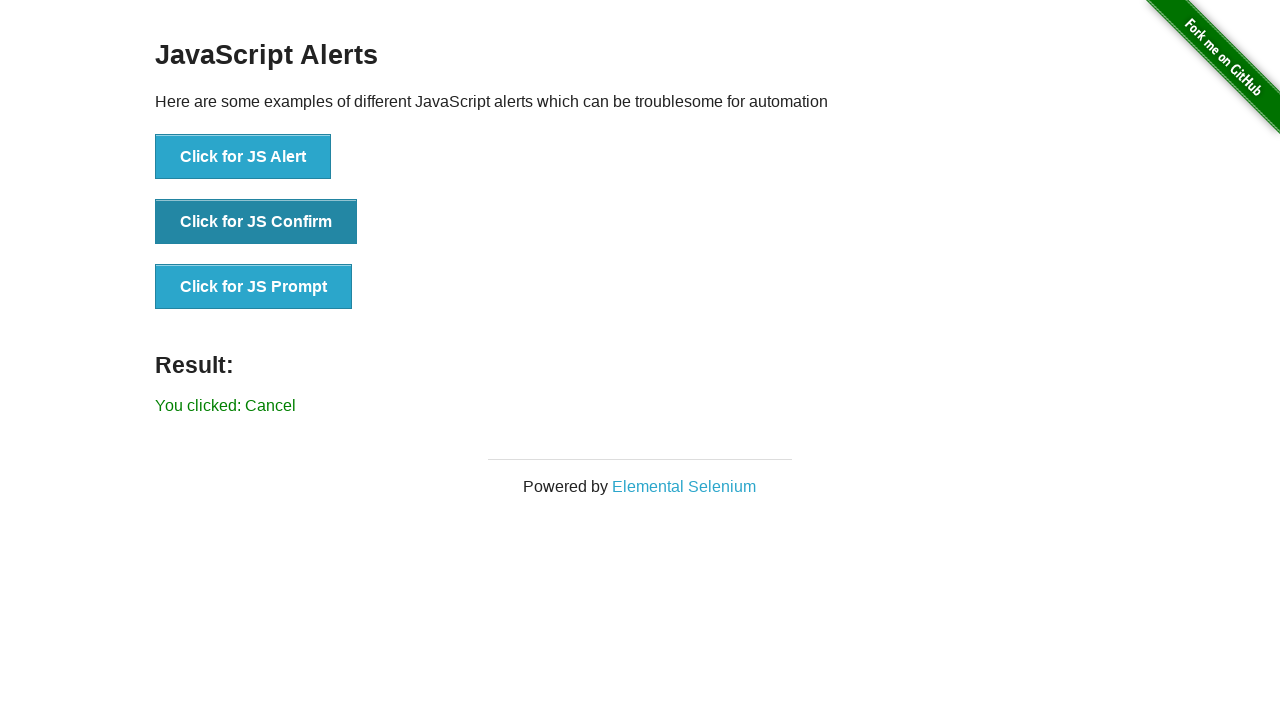

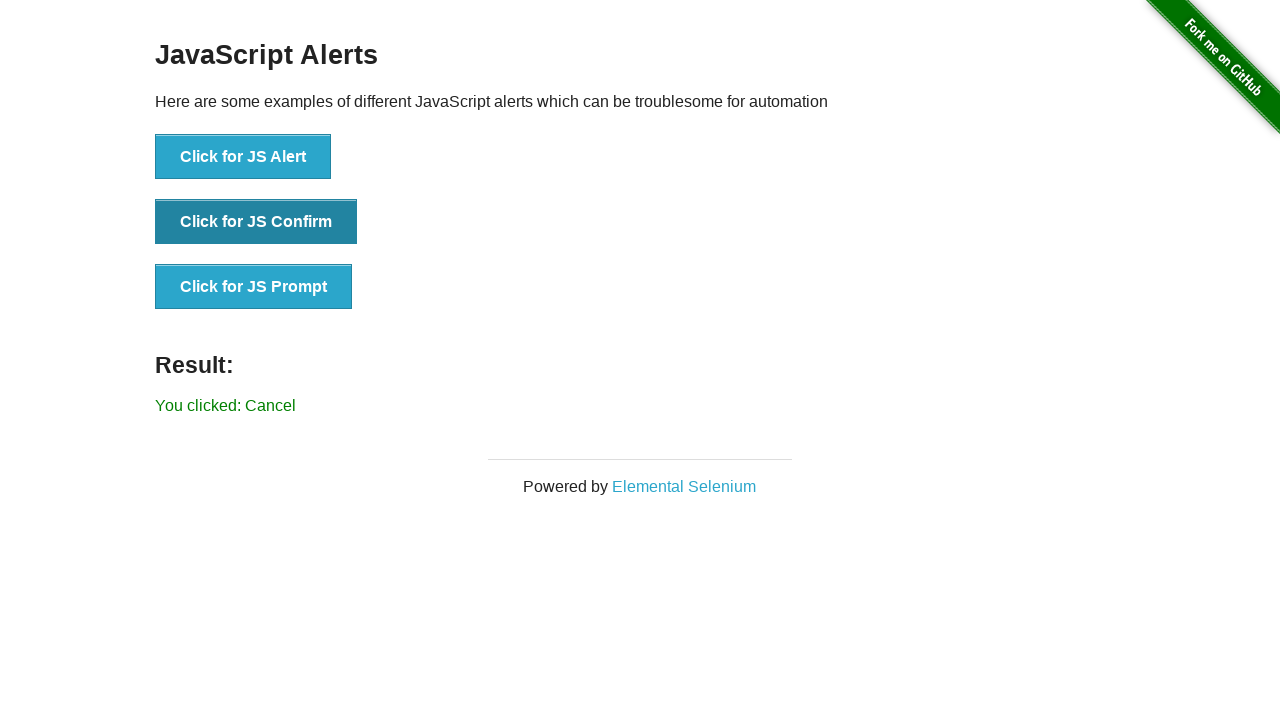